Tests JavaScript alert handling by triggering different types of alerts (simple alert and confirm dialog) and interacting with them

Starting URL: https://rahulshettyacademy.com/AutomationPractice/#top

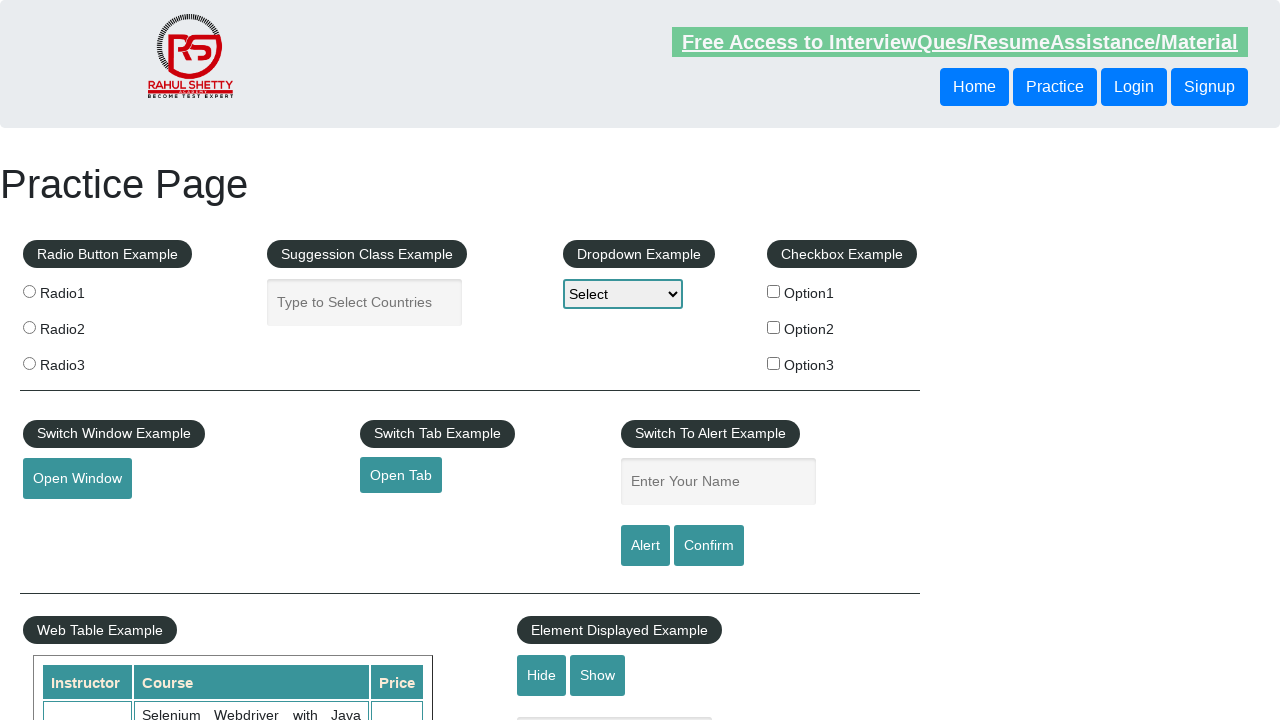

Filled name field with 'Megha Bhatt' on #name
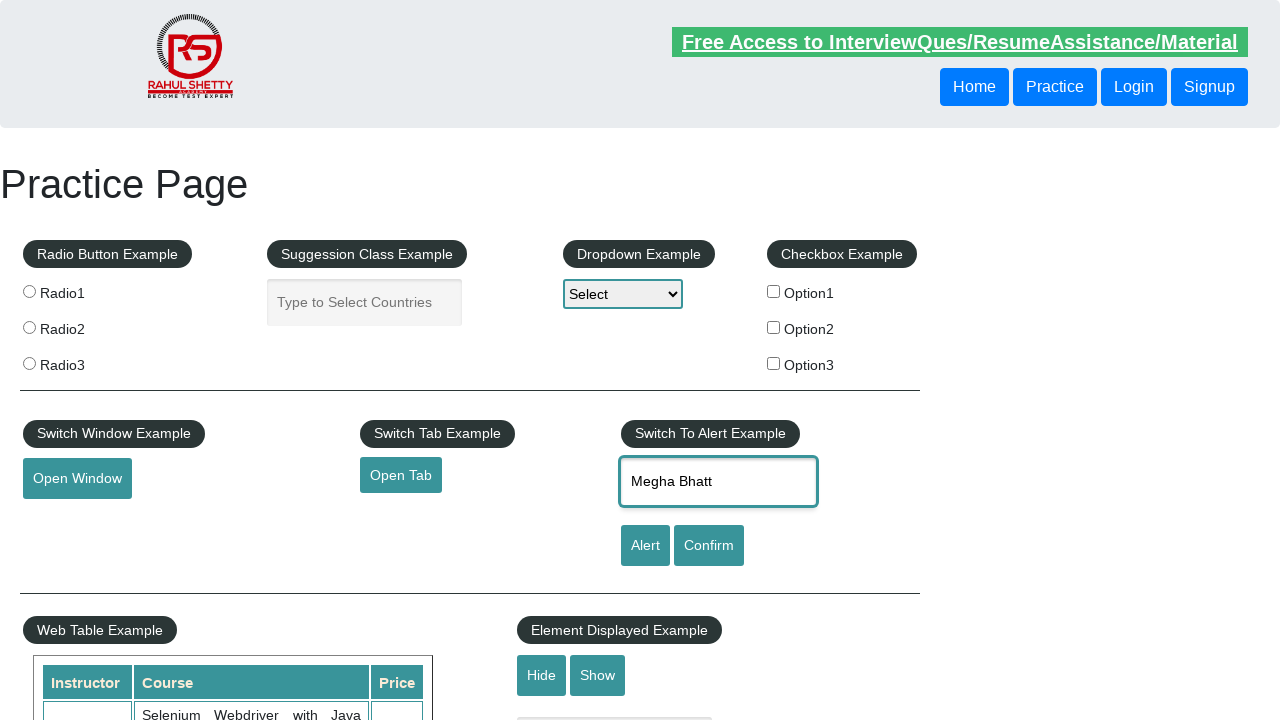

Clicked alert button to trigger simple alert at (645, 546) on xpath=//input[@id='alertbtn']
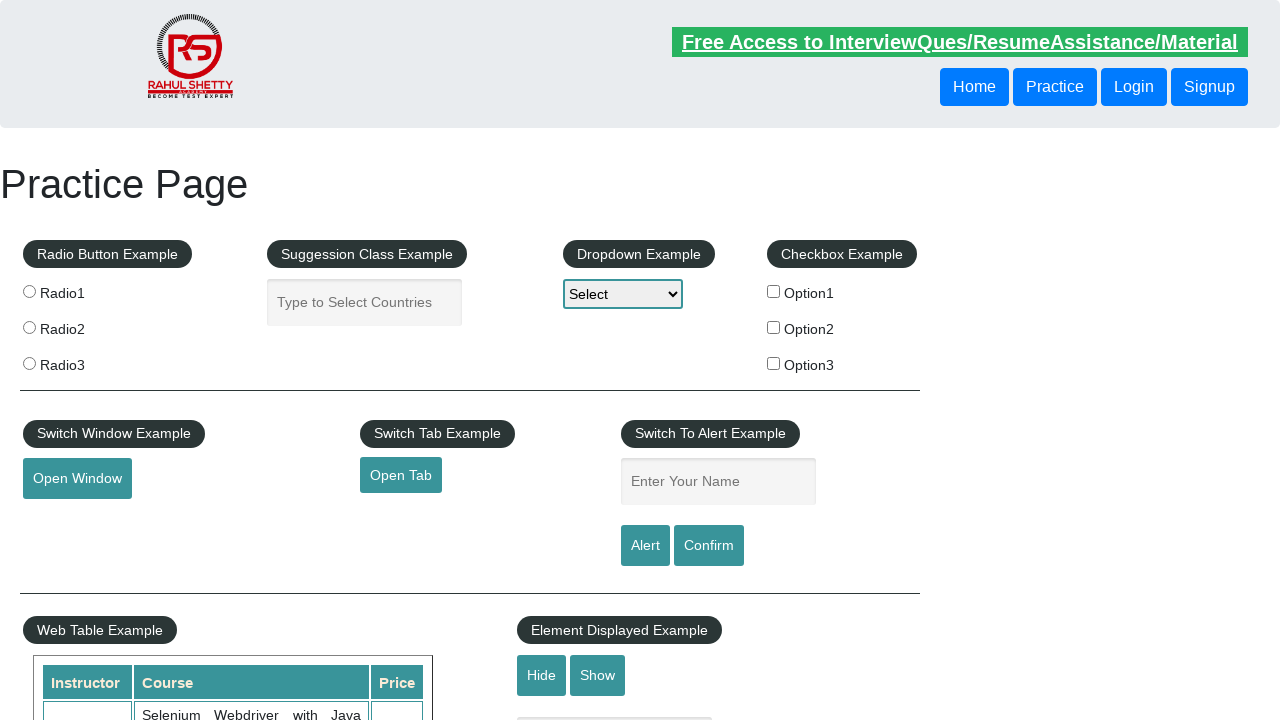

Set up dialog handler to accept alerts
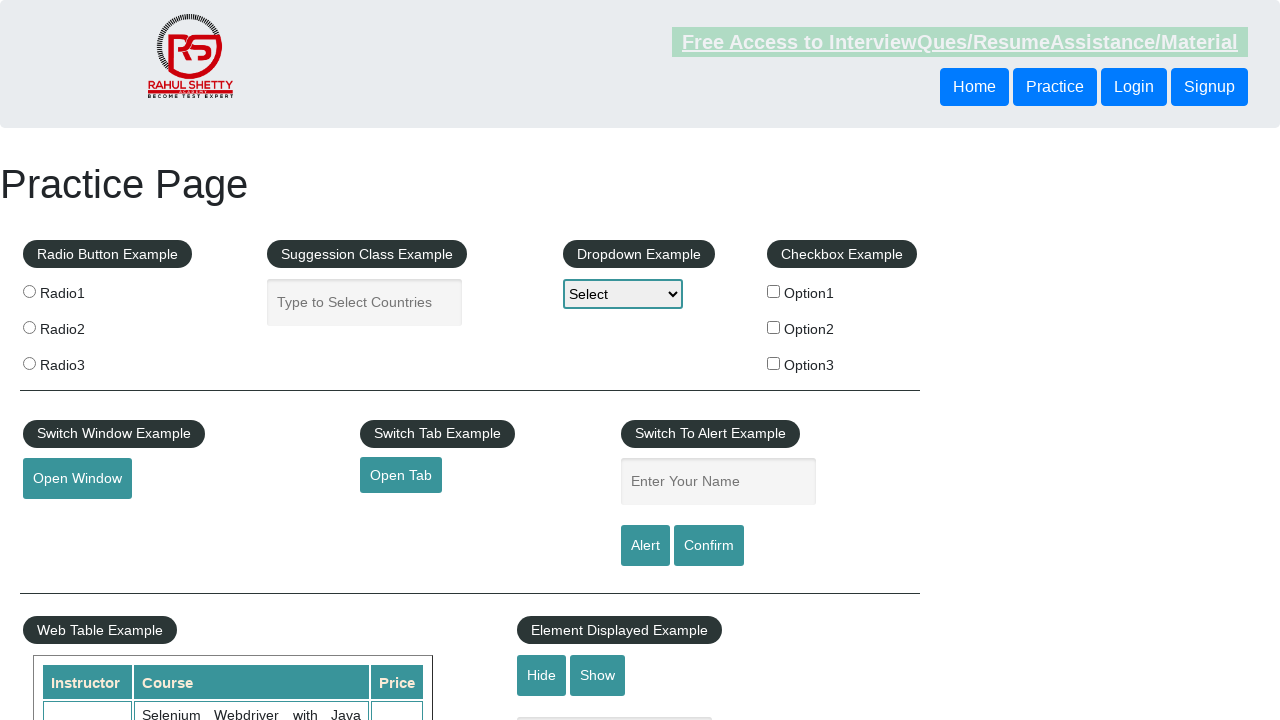

Filled name field with 'BhattJi' on #name
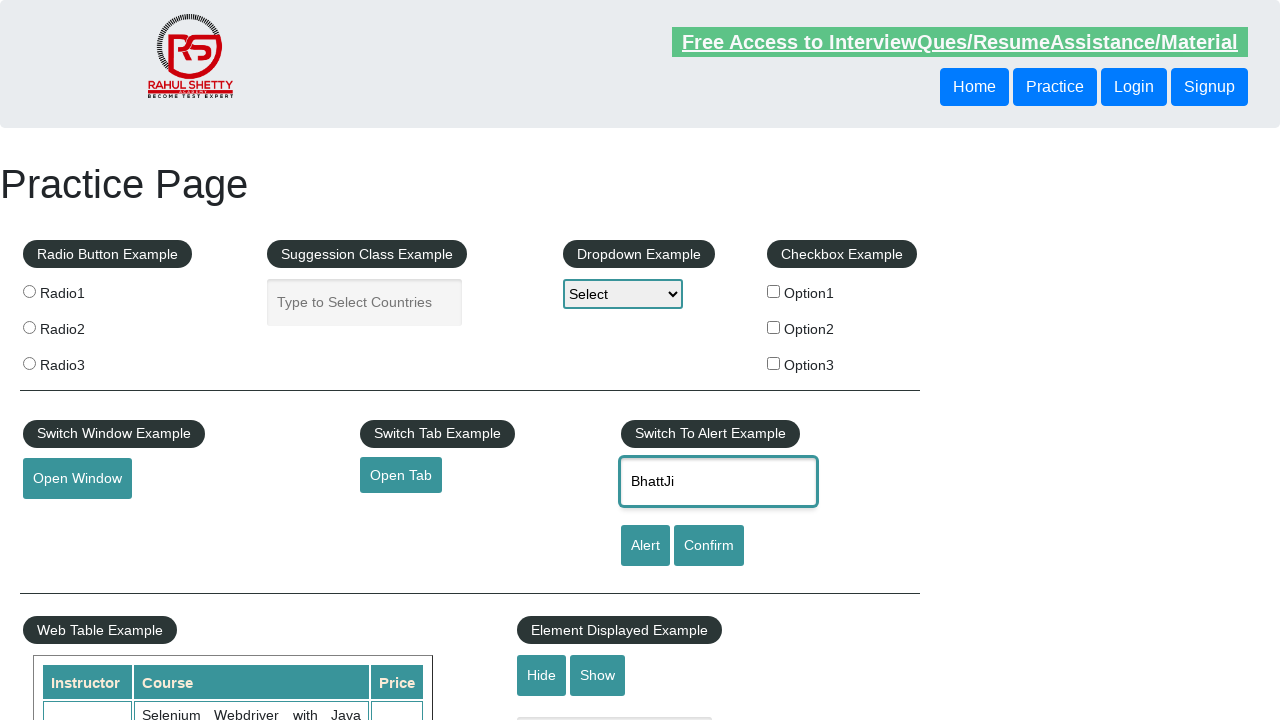

Clicked confirm button to trigger confirm dialog at (709, 546) on #confirmbtn
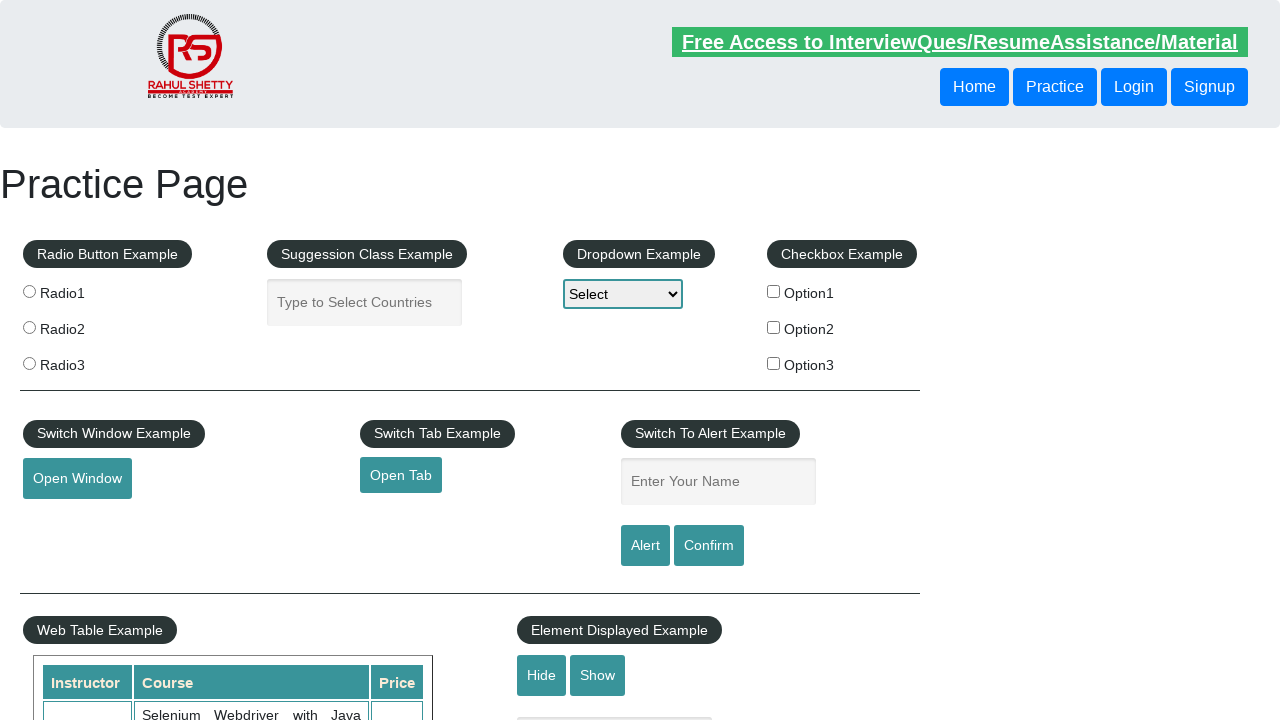

Set up dialog handler to dismiss confirm dialogs
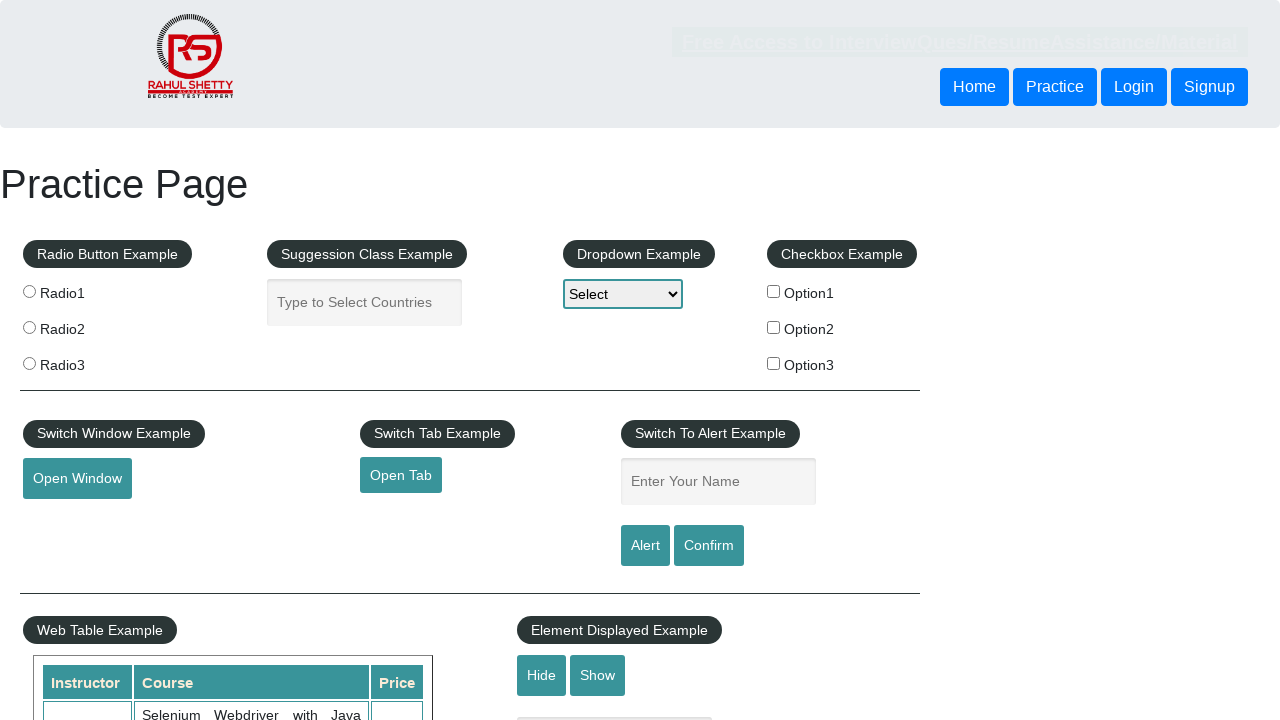

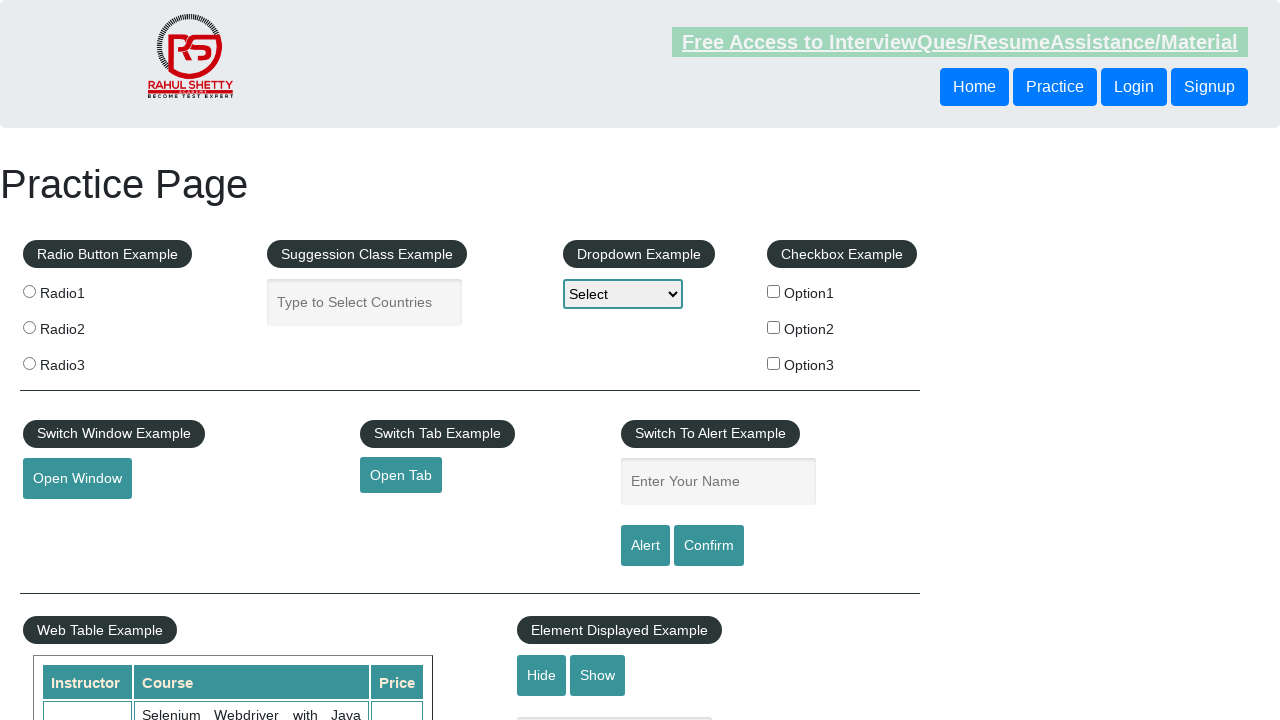